Navigates to WebDriverIO homepage and checks if elements are visible in the viewport

Starting URL: https://webdriver.io

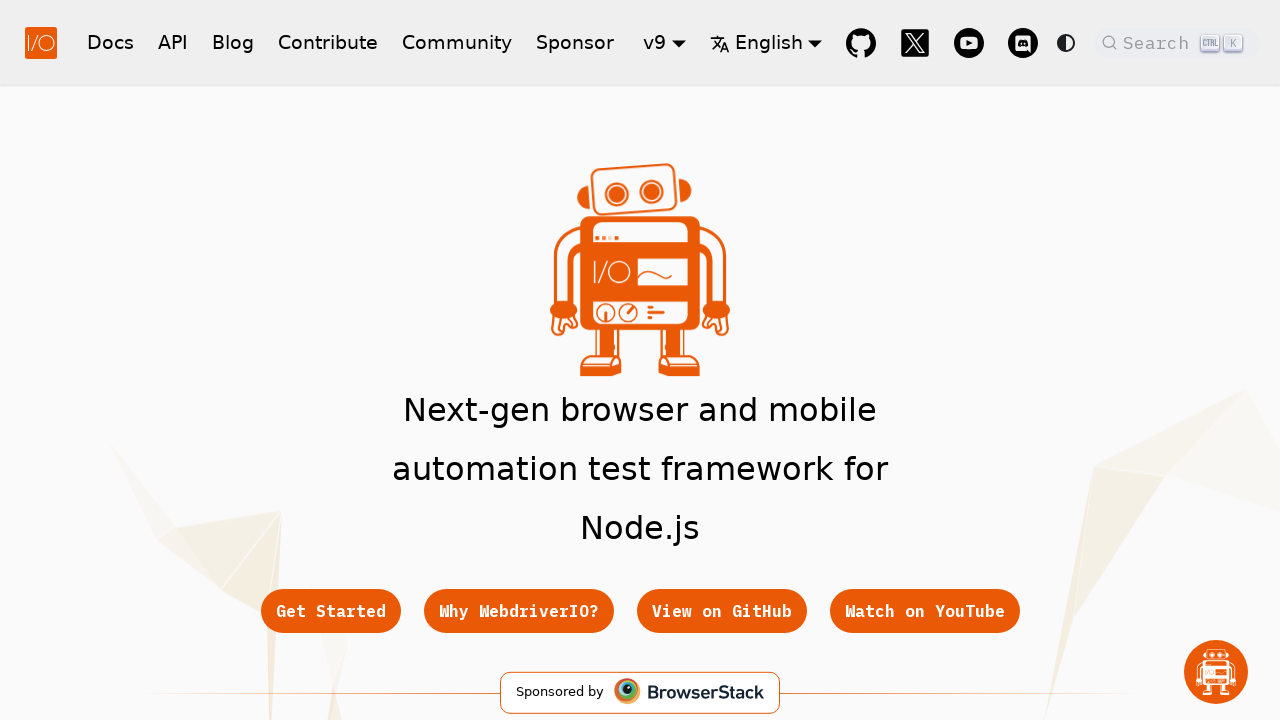

Navigated to WebDriverIO homepage
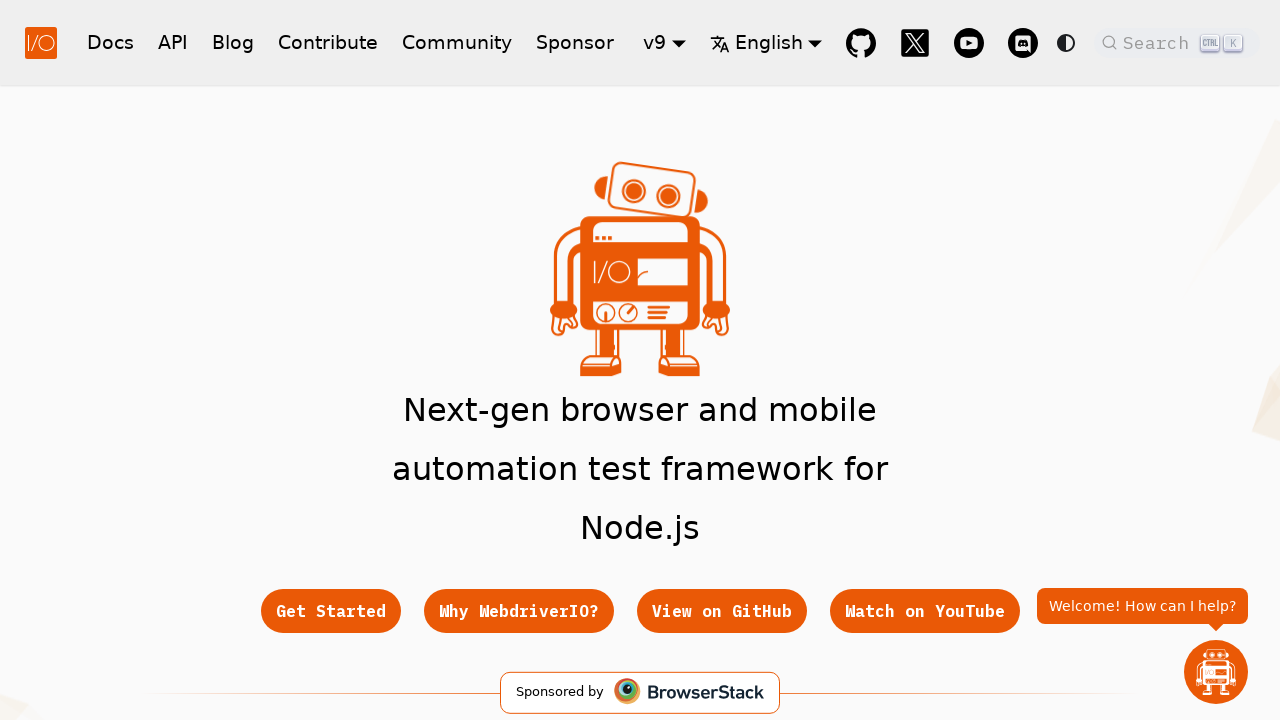

Hero button with /docs/gettingstarted link is visible in viewport
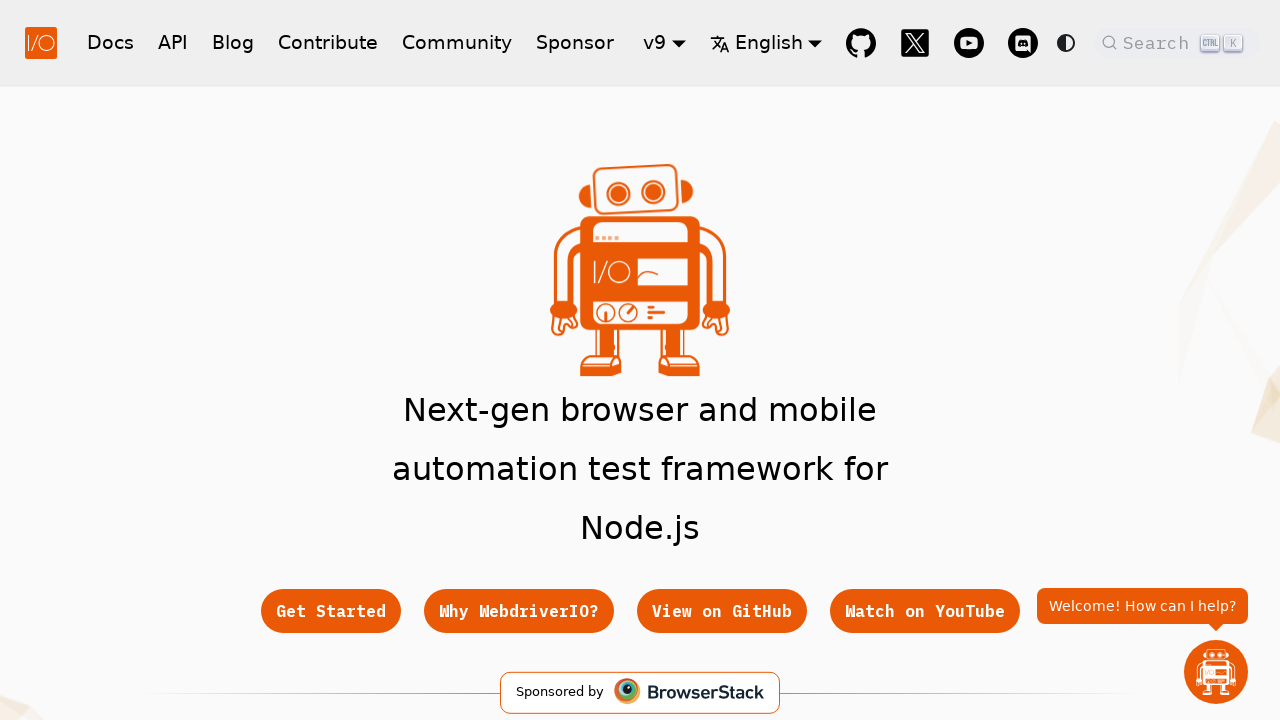

Footer link with /docs/gettingstarted exists on page
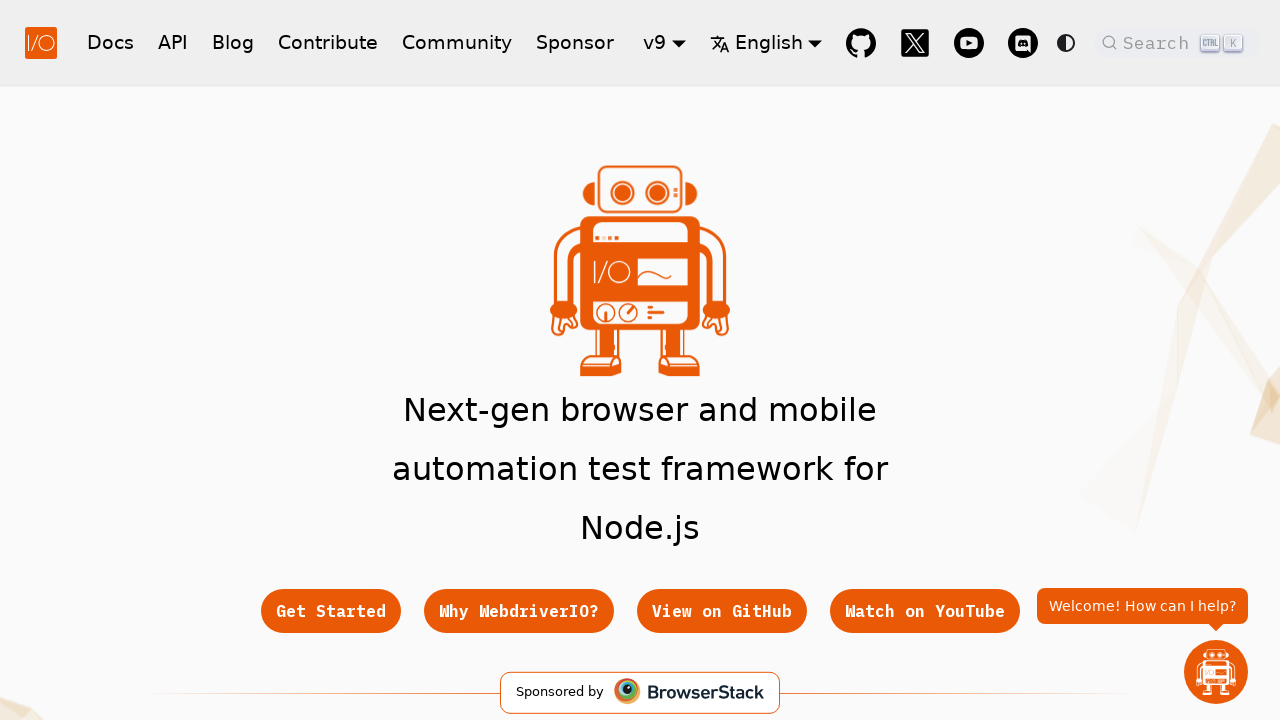

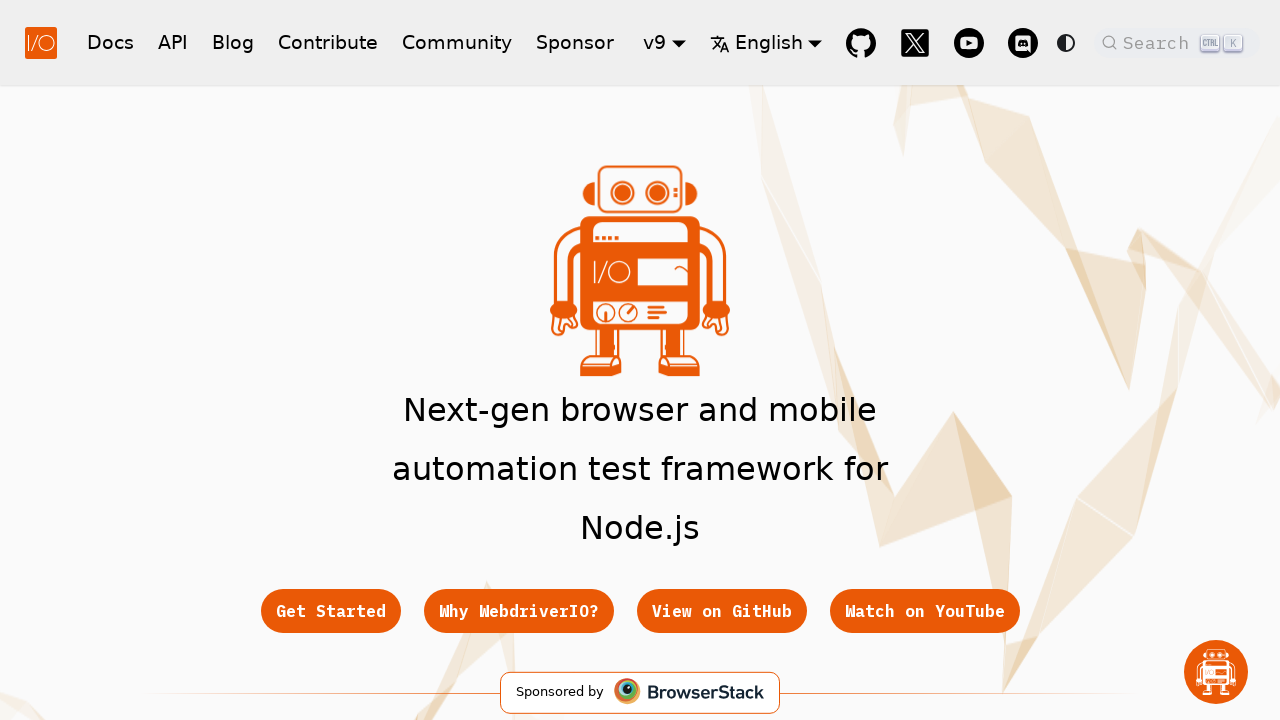